Tests dropdown menu interaction by hovering over a dropdown element and clicking on a dropdown option using action chains

Starting URL: https://seleniumbase.io/demo_page

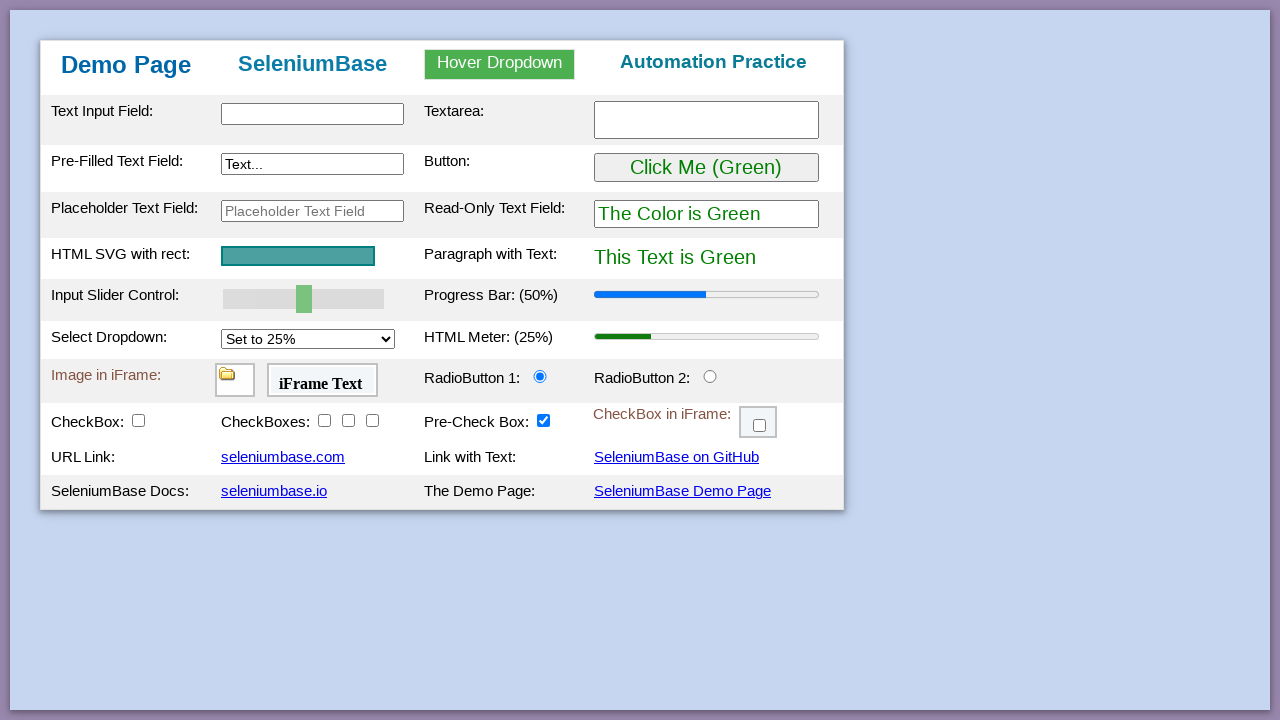

Hovered over dropdown menu to reveal options at (500, 64) on #myDropdown
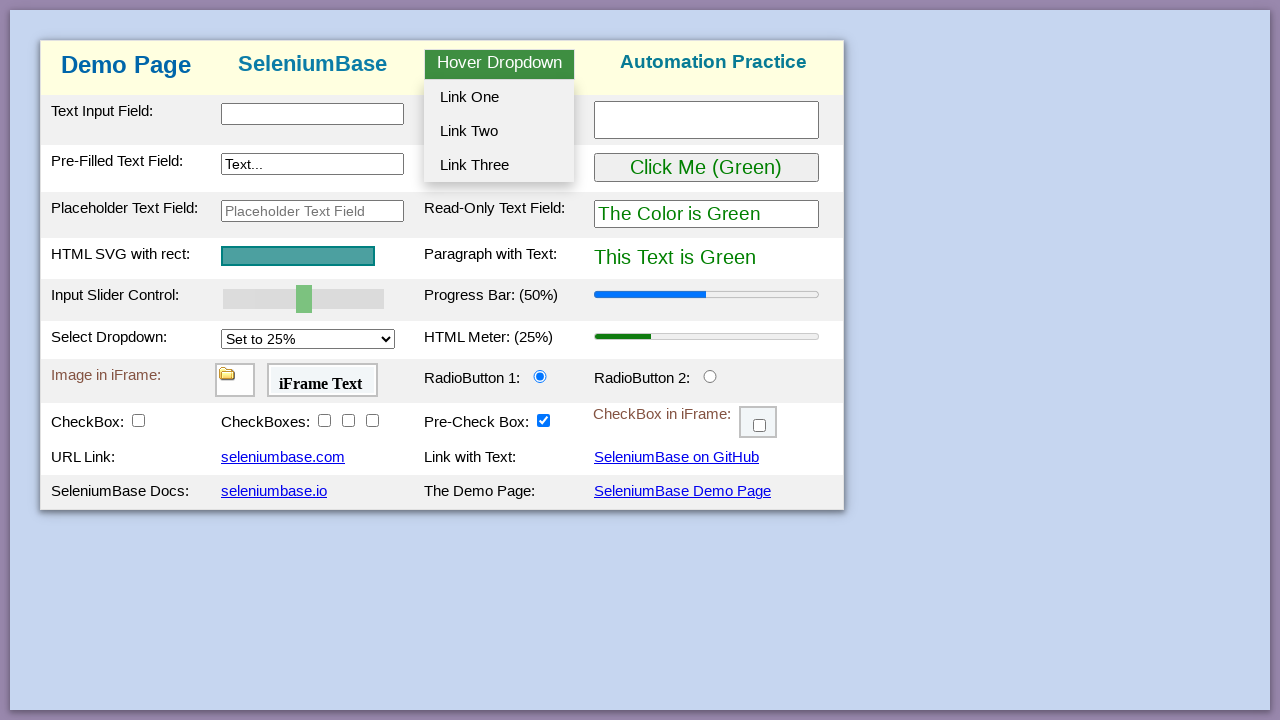

Clicked on the first dropdown option at (499, 97) on #dropOption1
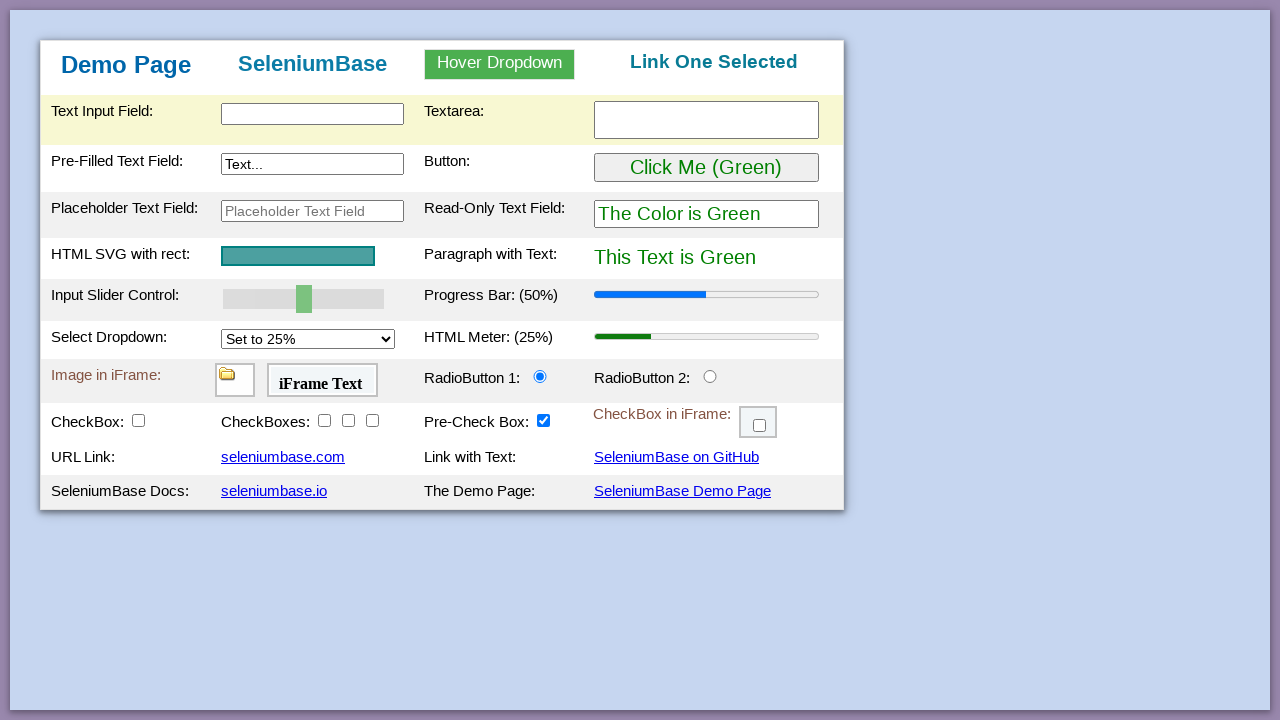

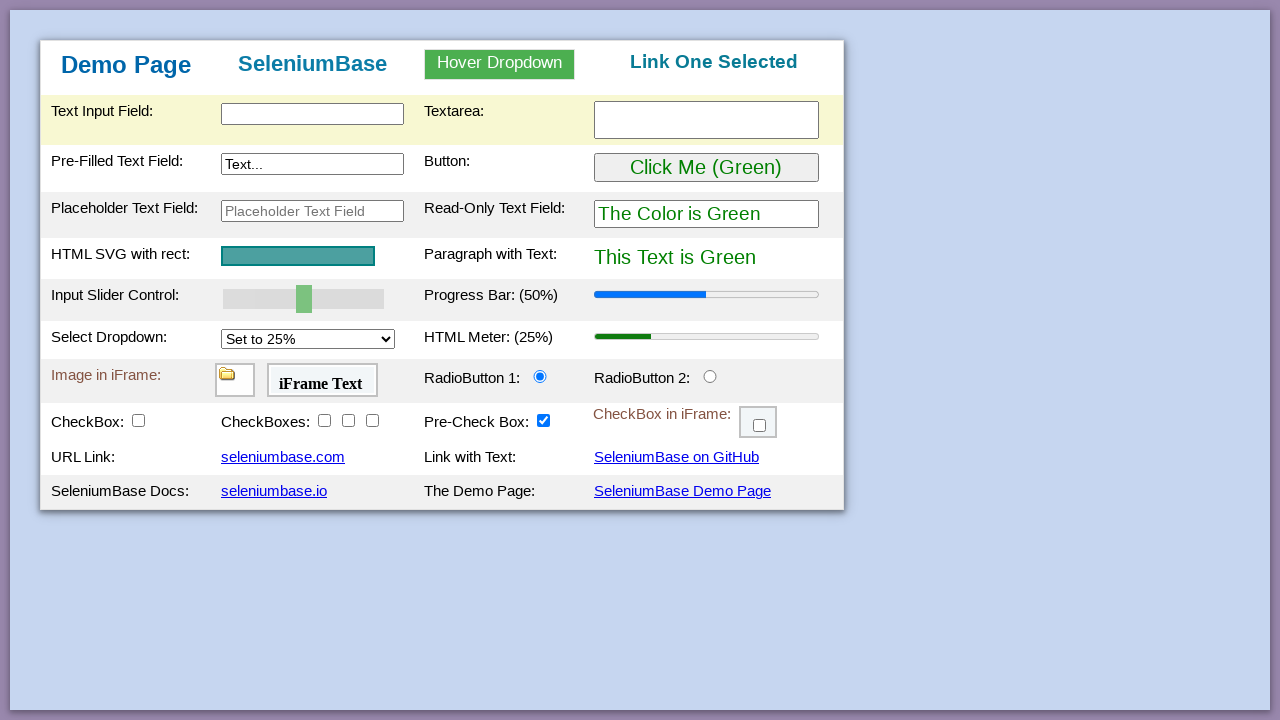